Tests dropdown functionality by navigating to the dropdown page, verifying the page loaded correctly, and selecting an option from the dropdown menu

Starting URL: https://the-internet.herokuapp.com/

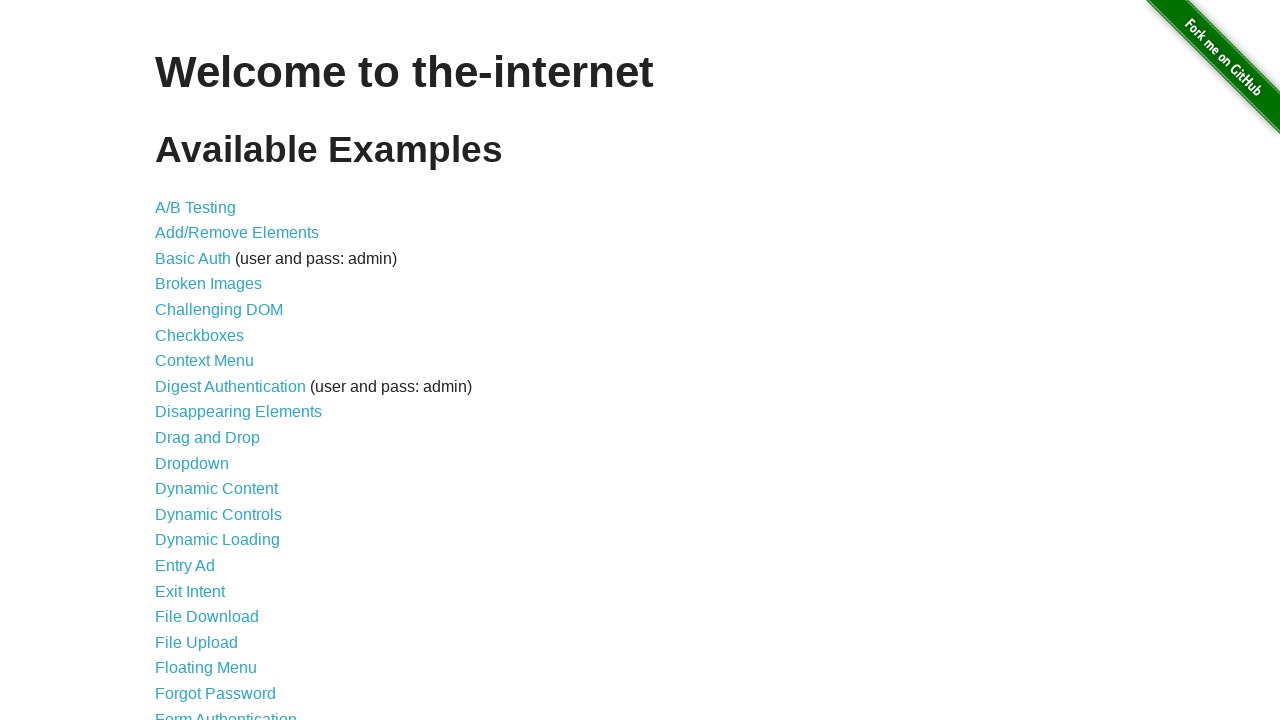

Navigated to the-internet.herokuapp.com homepage
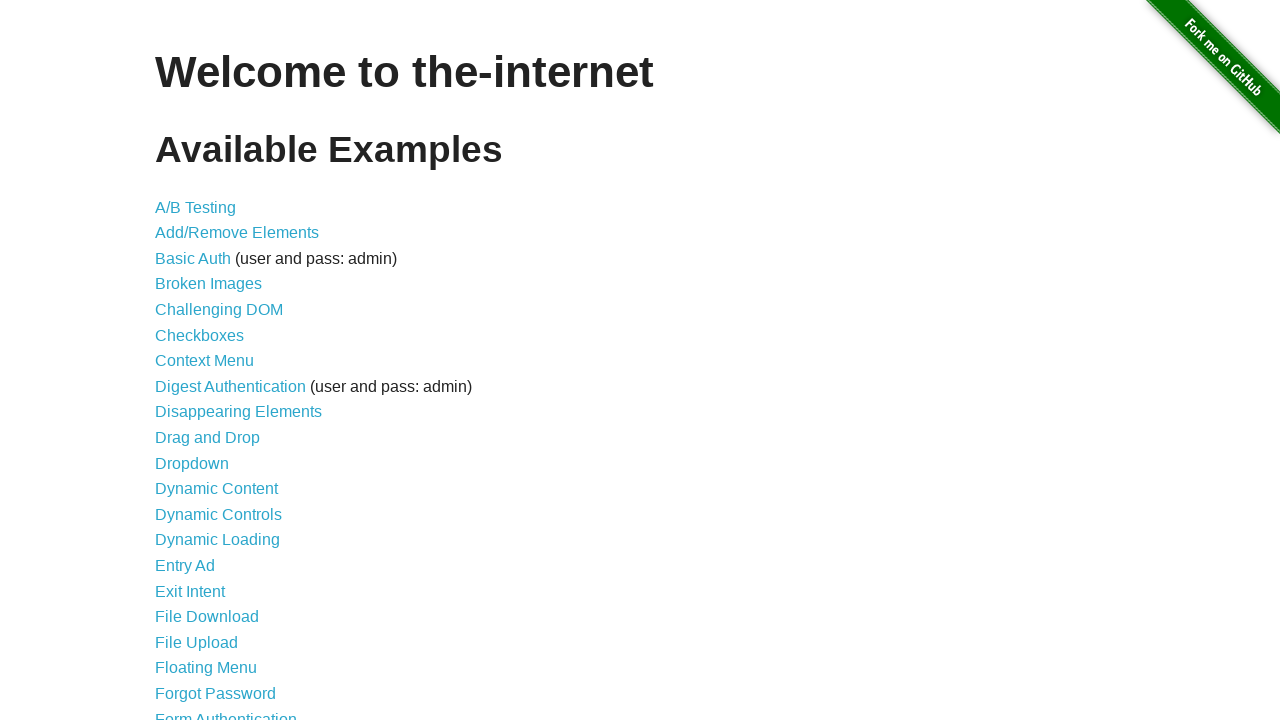

Clicked on Dropdown link at (192, 463) on internal:role=link[name="Dropdown"i]
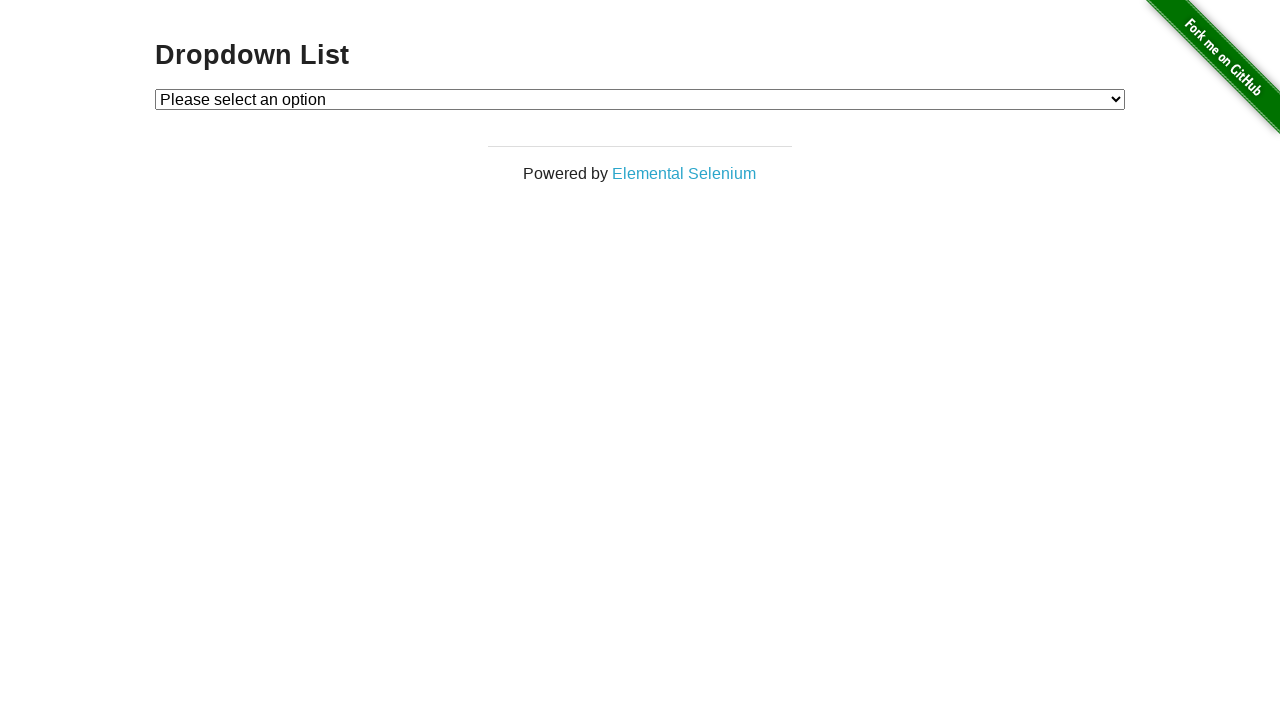

Verified Dropdown List heading is visible and page loaded correctly
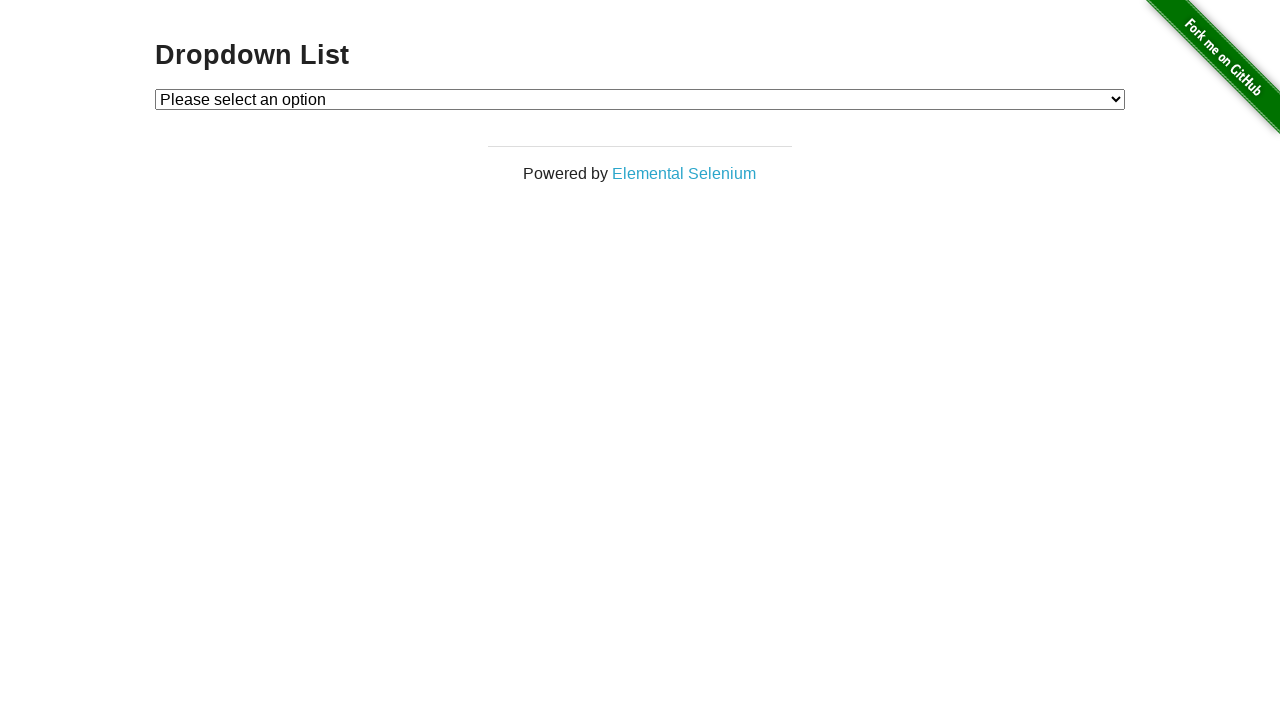

Selected option 2 from the dropdown menu on #dropdown
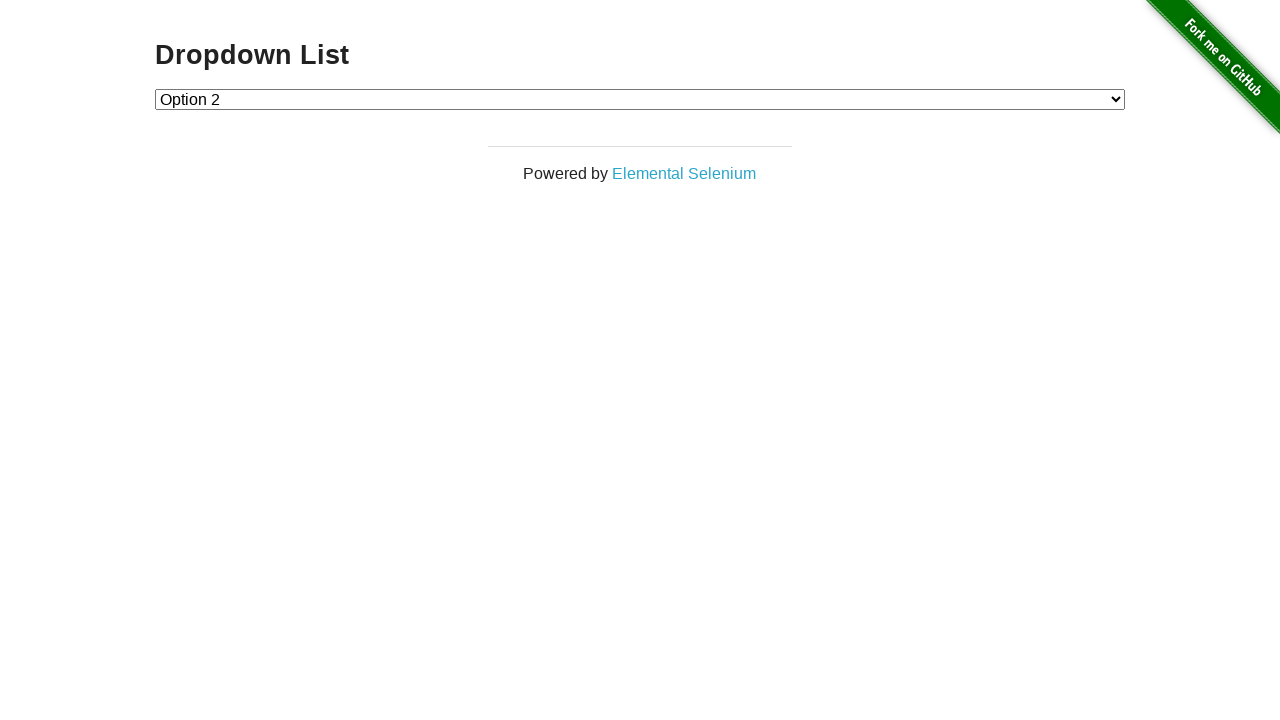

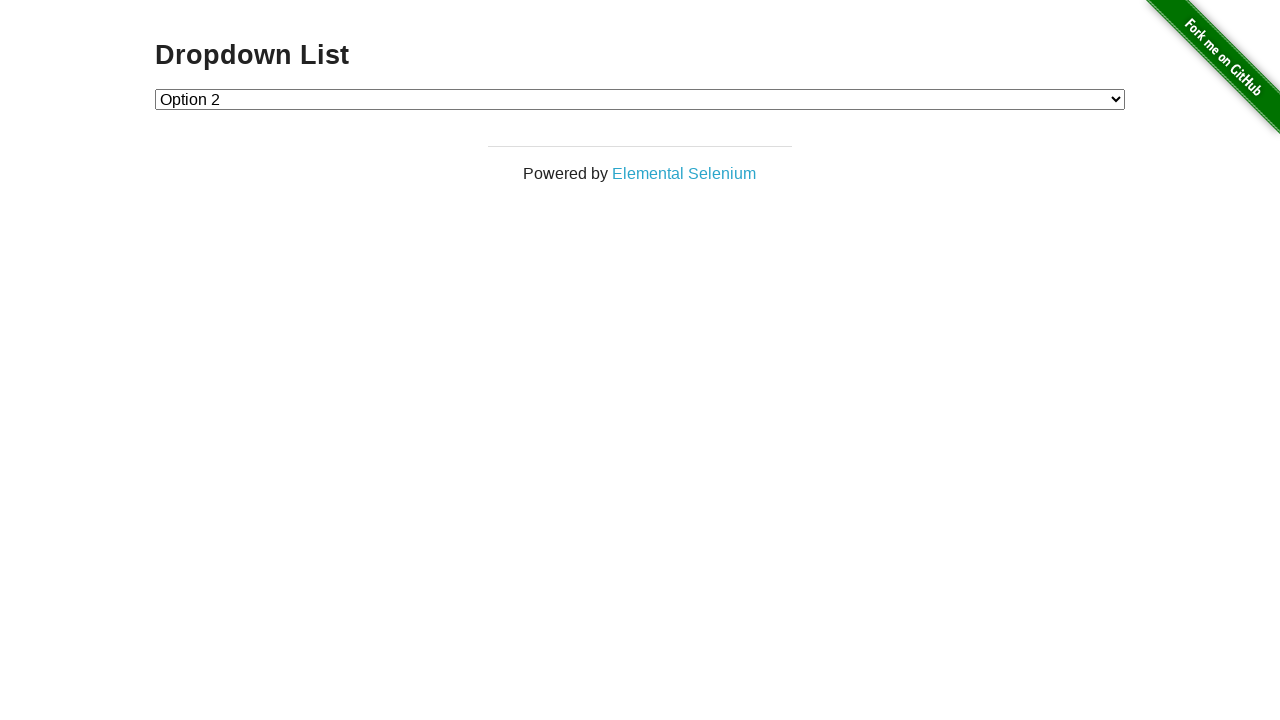